Tests mouse hover actions by scrolling to an element, hovering over it, clicking a menu option, and performing a right-click context menu action

Starting URL: https://rahulshettyacademy.com/AutomationPractice/

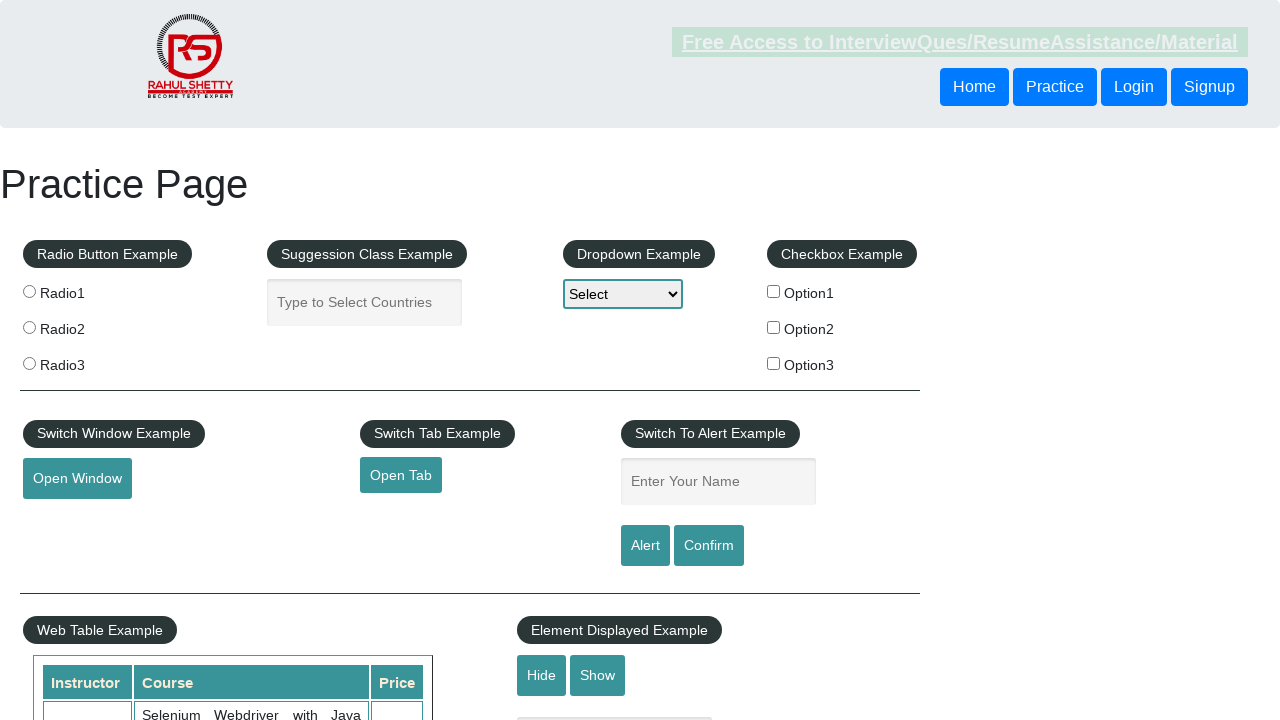

Scrolled down the page by 900 pixels
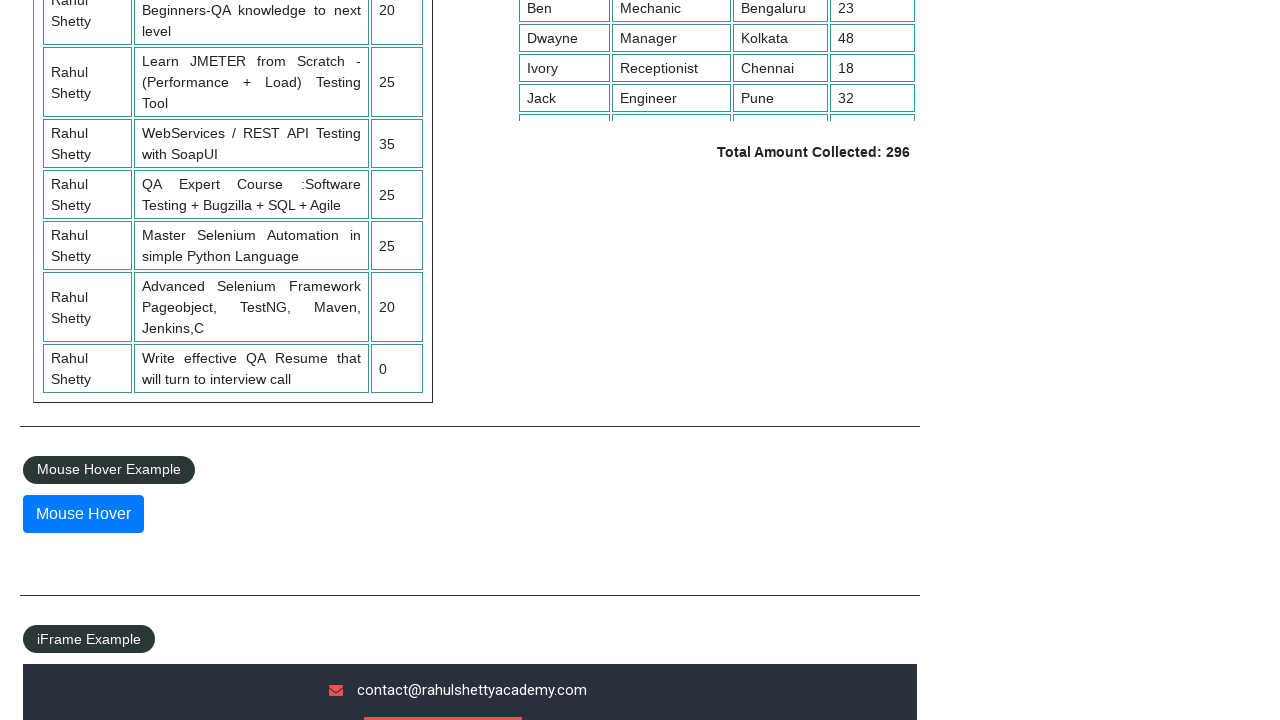

Waited 500ms for scroll to complete
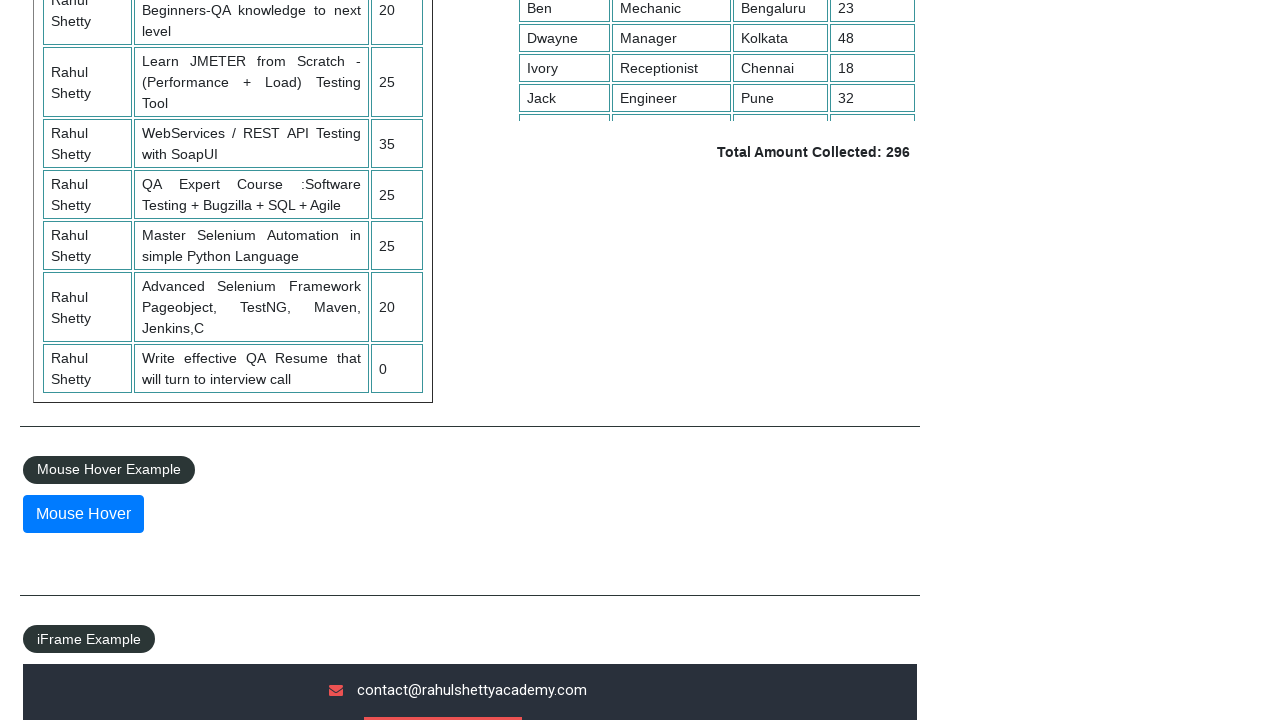

Hovered over the mouse hover element at (83, 514) on #mousehover
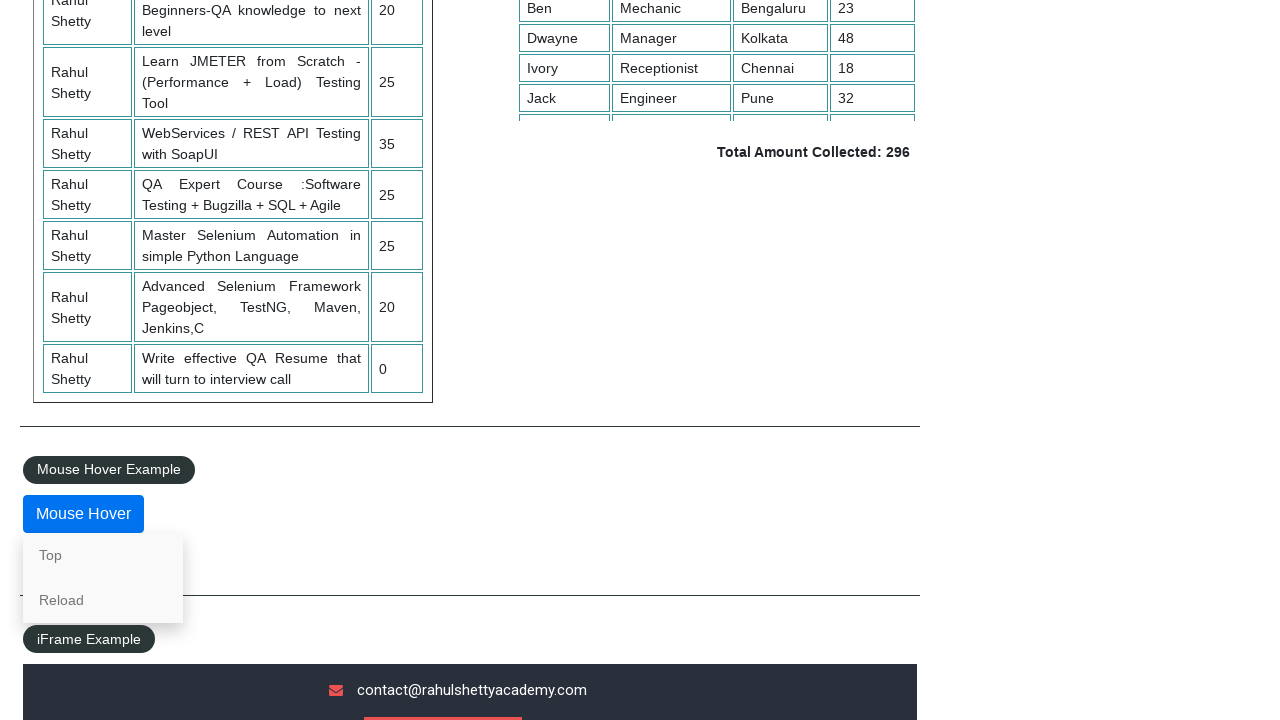

Clicked on 'Top' link in the hover menu at (103, 555) on a:has-text('Top')
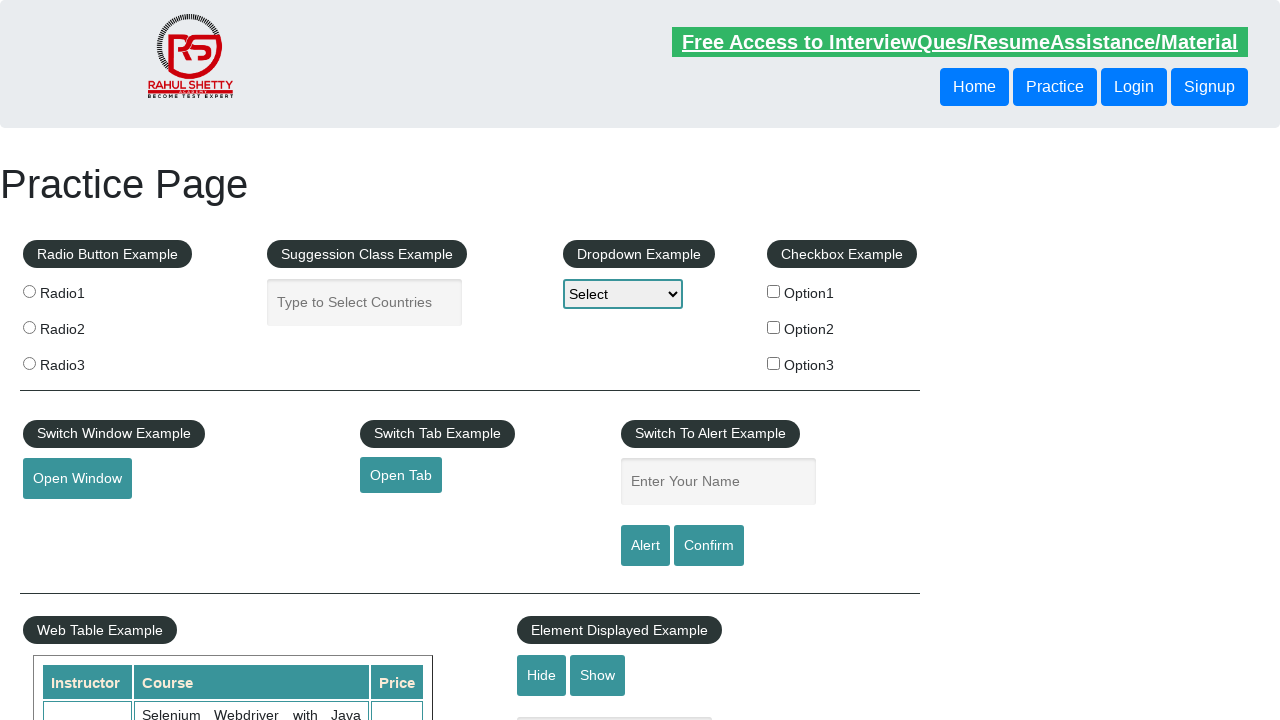

Right-clicked on Home button to open context menu at (974, 87) on button:has-text('Home')
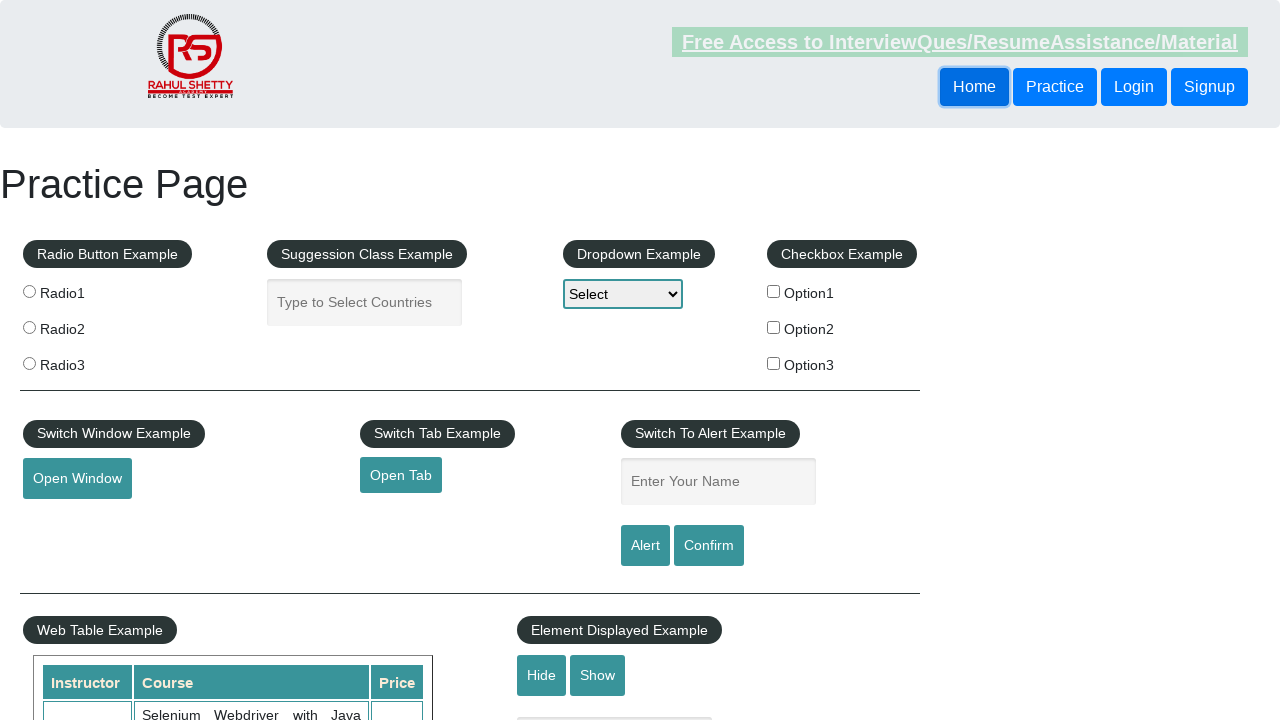

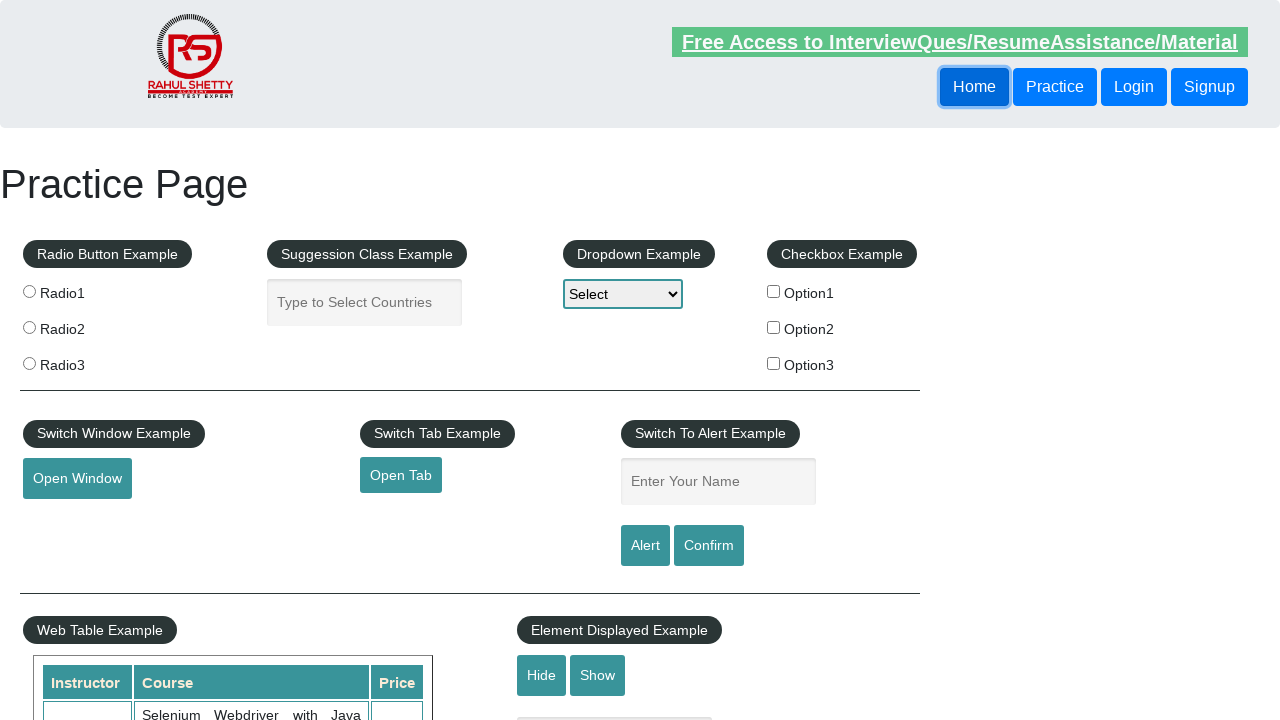